Tests editing a todo item by double-clicking, modifying the text, and pressing Enter

Starting URL: https://demo.playwright.dev/todomvc

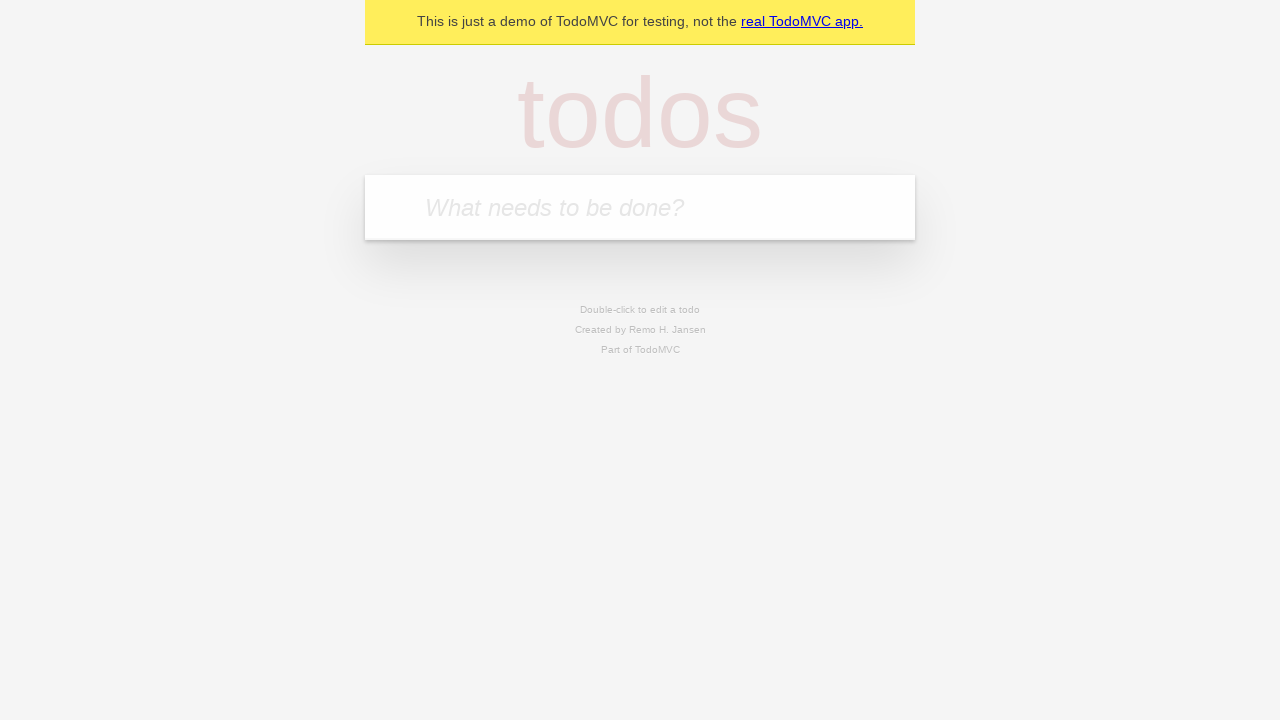

Filled todo input with 'buy some cheese' on internal:attr=[placeholder="What needs to be done?"i]
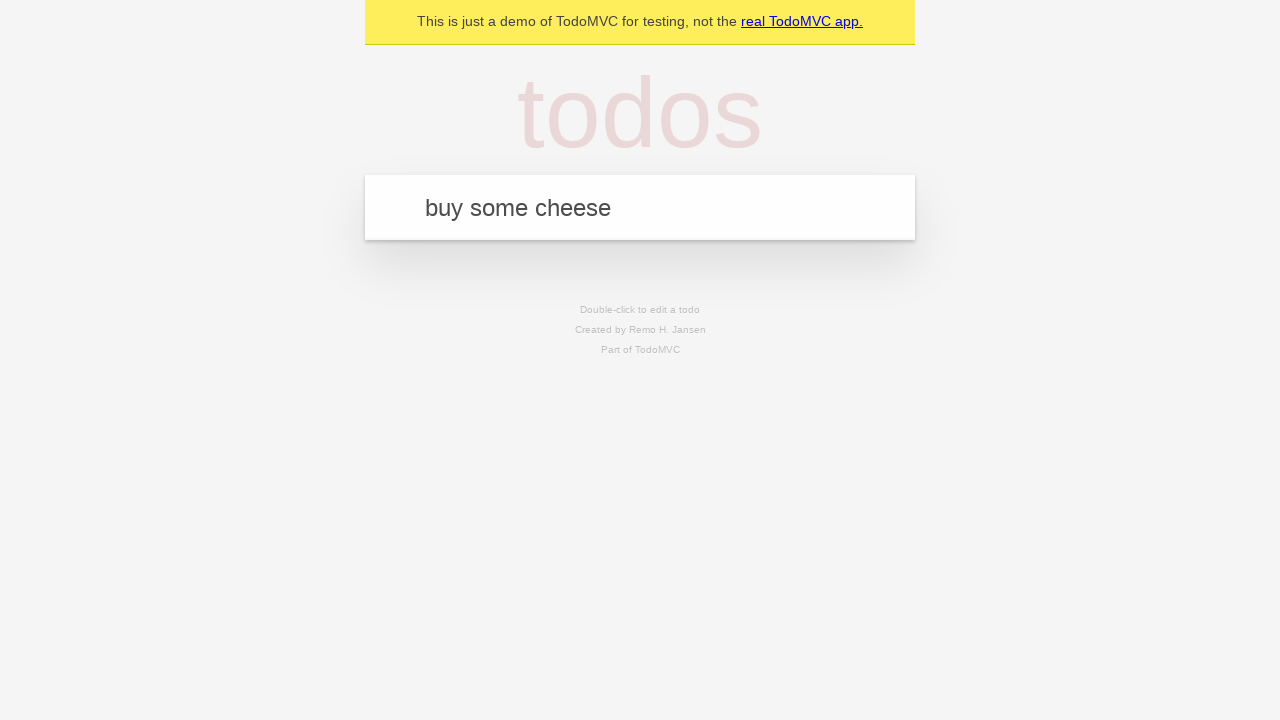

Pressed Enter to create first todo item on internal:attr=[placeholder="What needs to be done?"i]
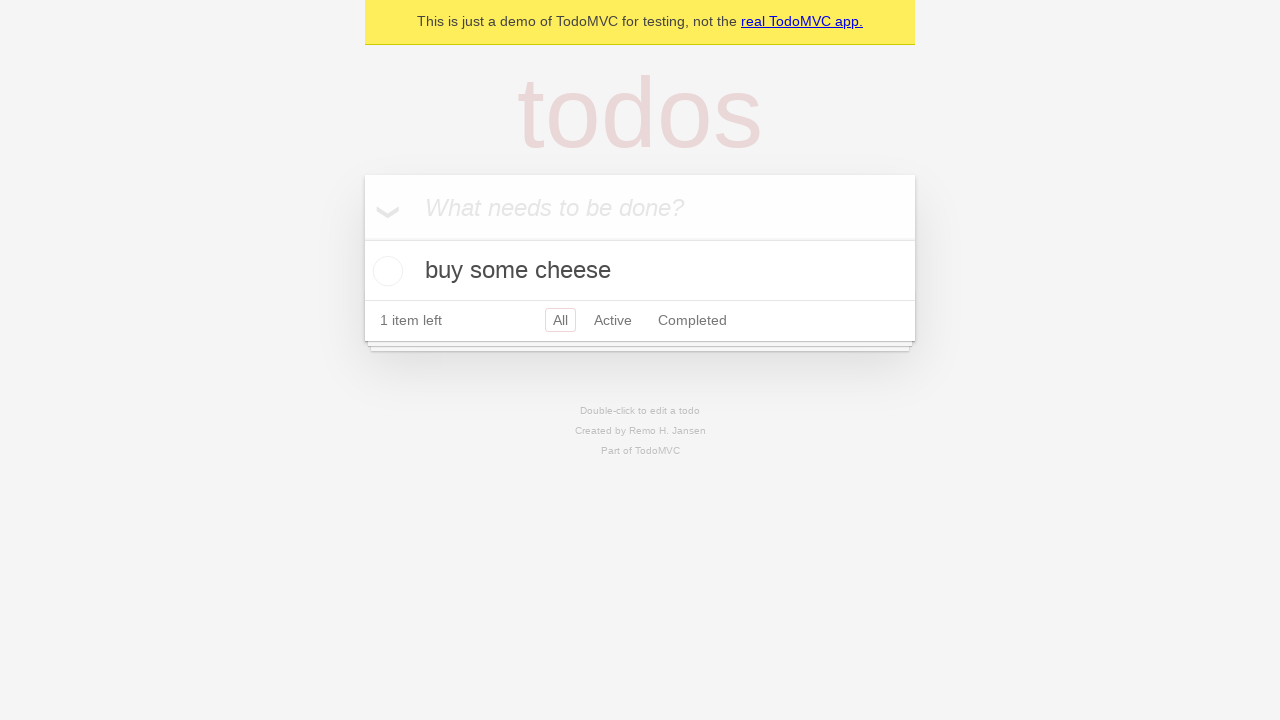

Filled todo input with 'feed the cat' on internal:attr=[placeholder="What needs to be done?"i]
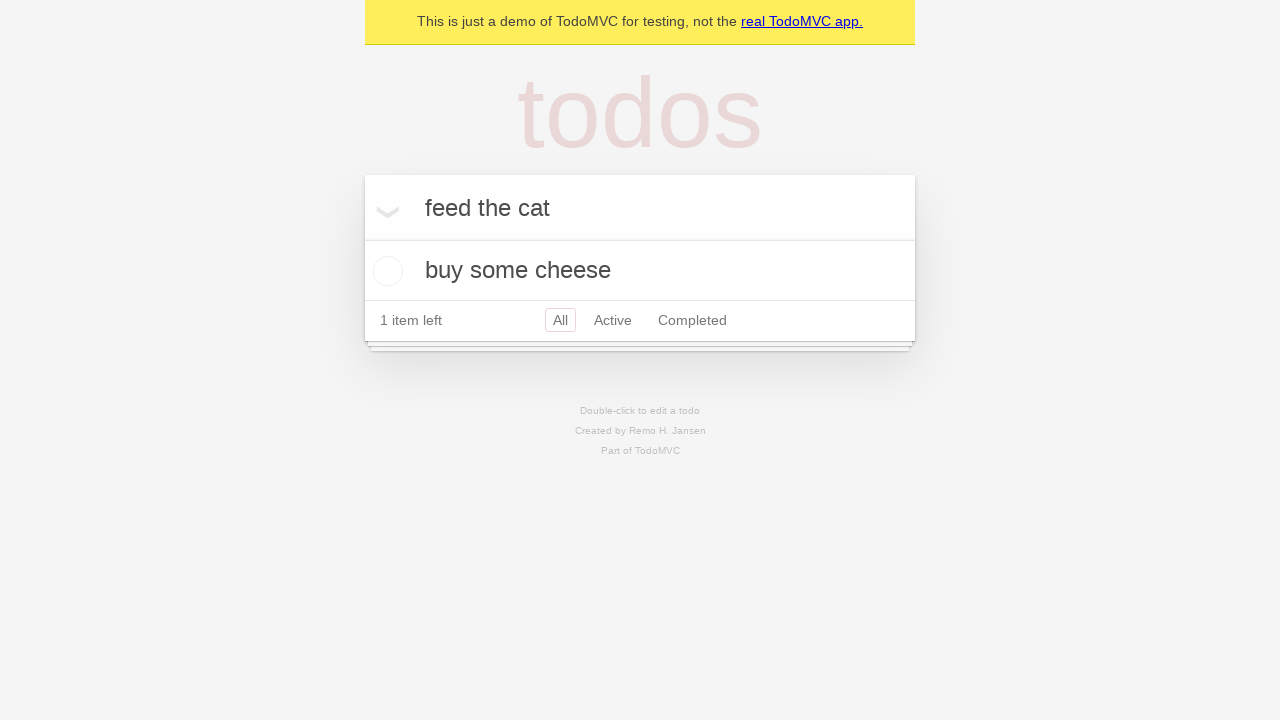

Pressed Enter to create second todo item on internal:attr=[placeholder="What needs to be done?"i]
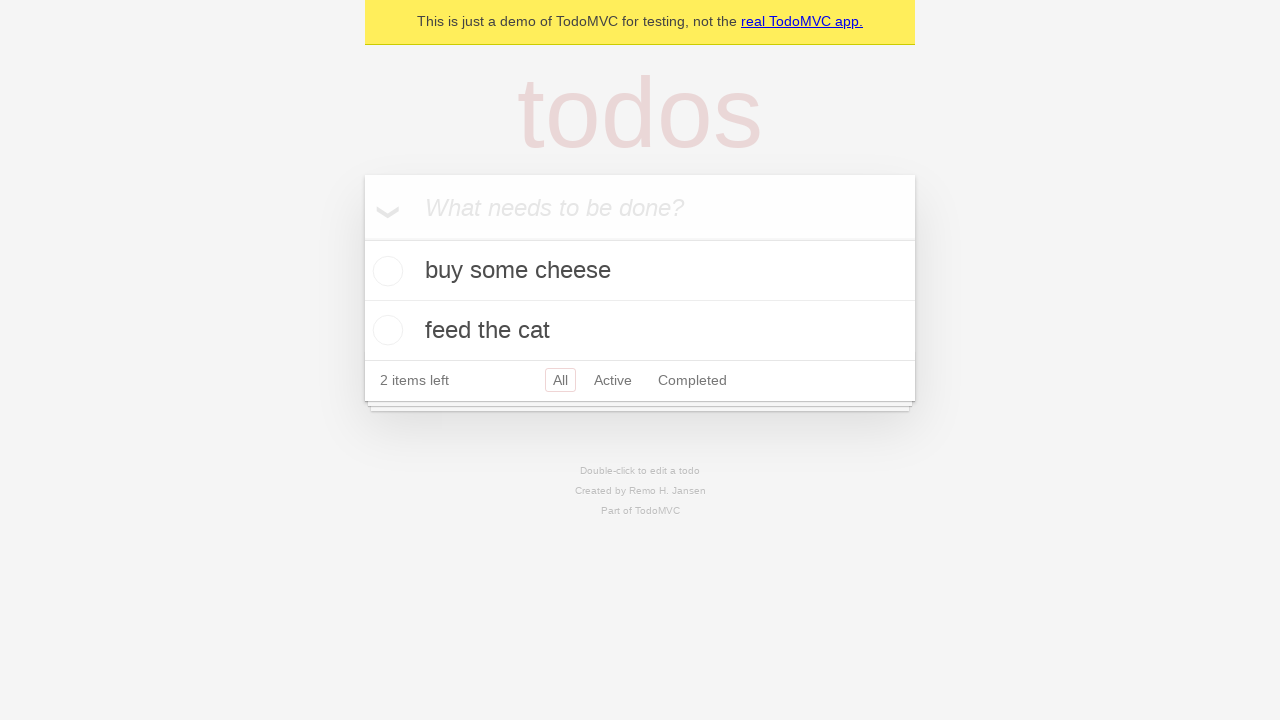

Filled todo input with 'book a doctors appointment' on internal:attr=[placeholder="What needs to be done?"i]
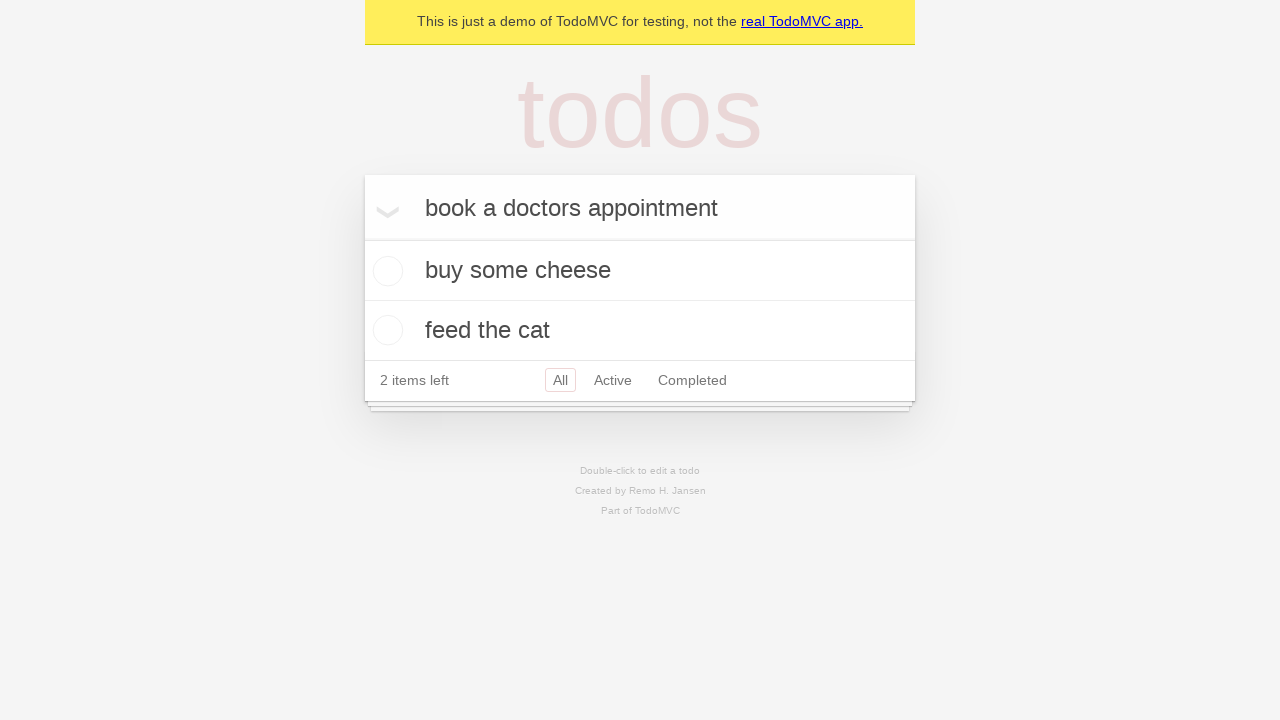

Pressed Enter to create third todo item on internal:attr=[placeholder="What needs to be done?"i]
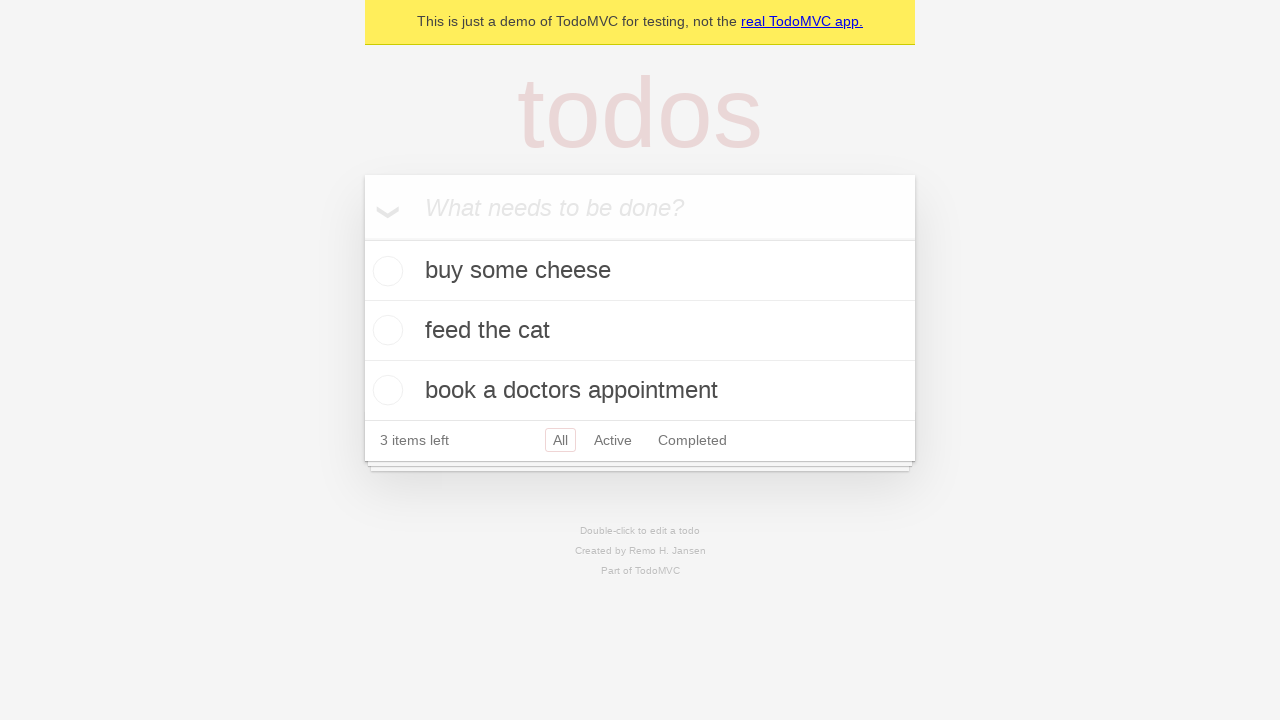

Double-clicked second todo item to enter edit mode at (640, 331) on internal:testid=[data-testid="todo-item"s] >> nth=1
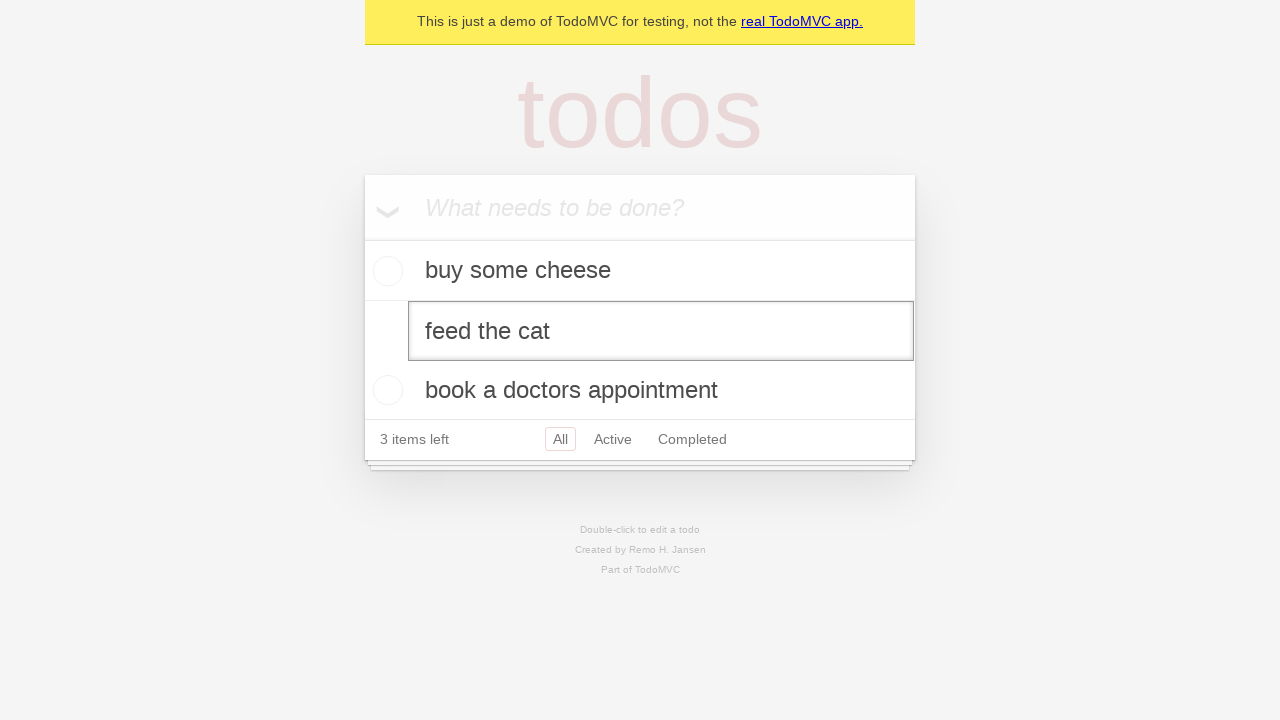

Filled edit textbox with 'buy some sausages' on internal:testid=[data-testid="todo-item"s] >> nth=1 >> internal:role=textbox[nam
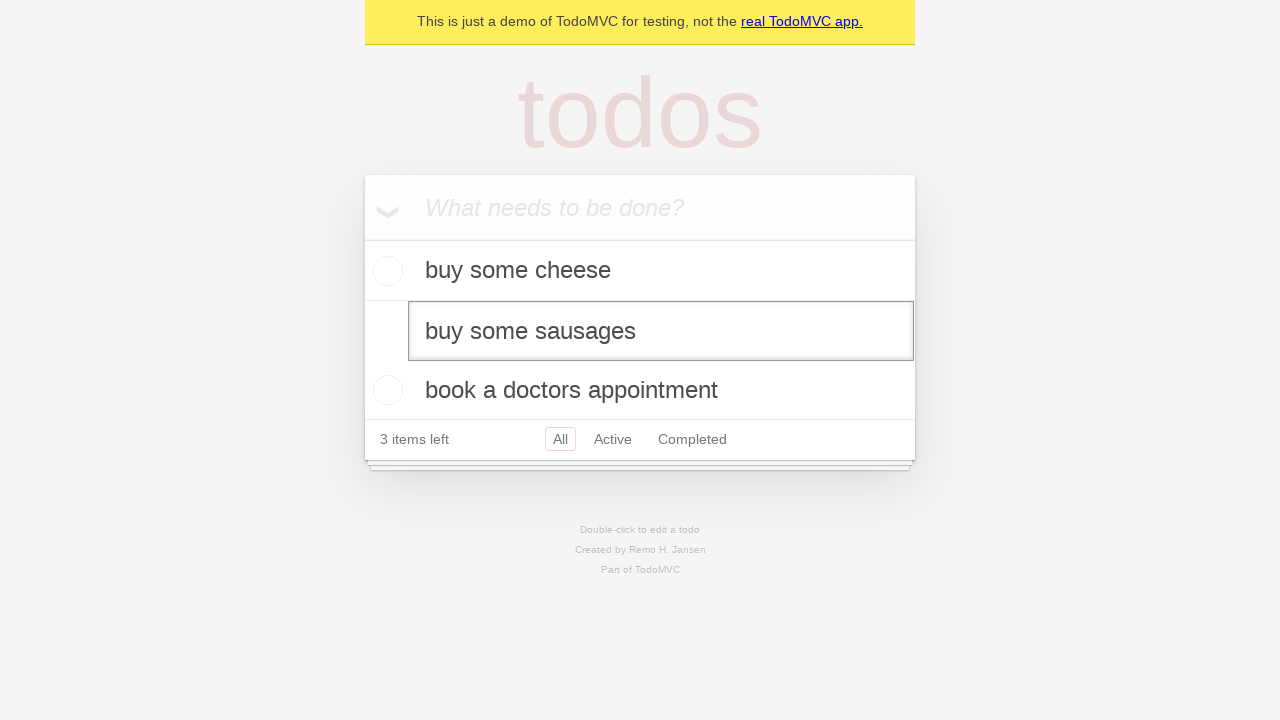

Pressed Enter to confirm the edited todo text on internal:testid=[data-testid="todo-item"s] >> nth=1 >> internal:role=textbox[nam
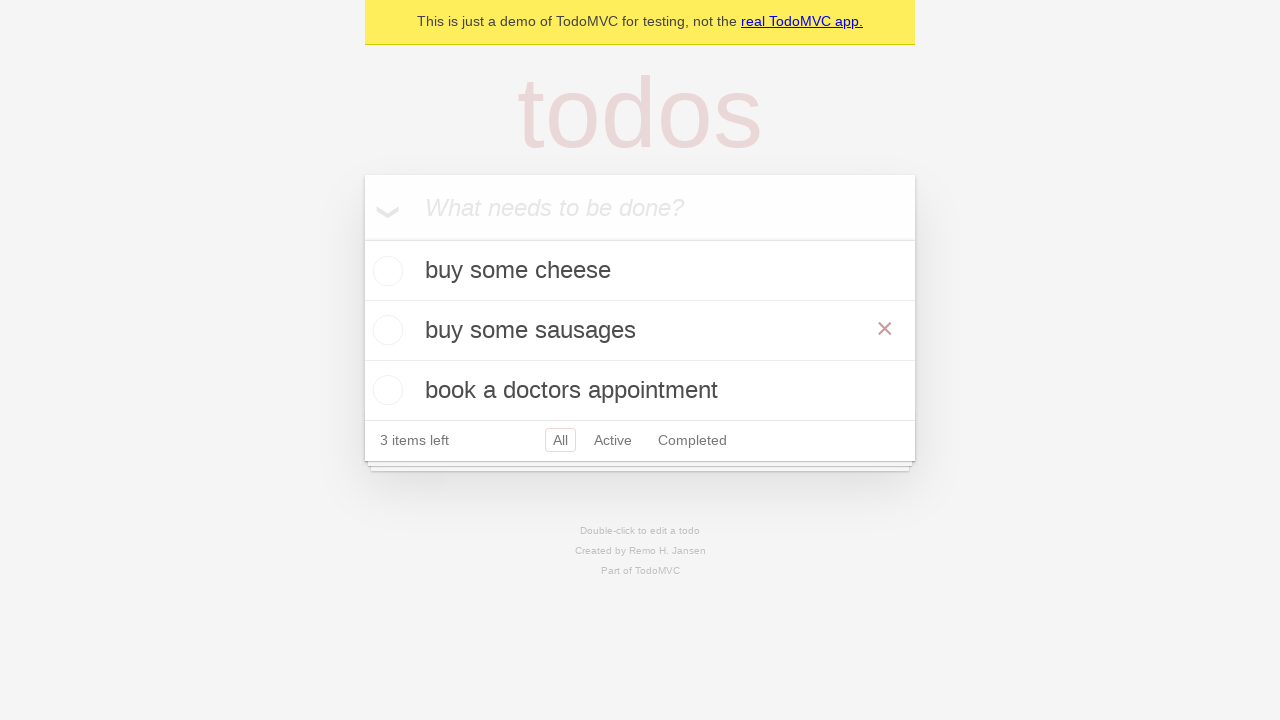

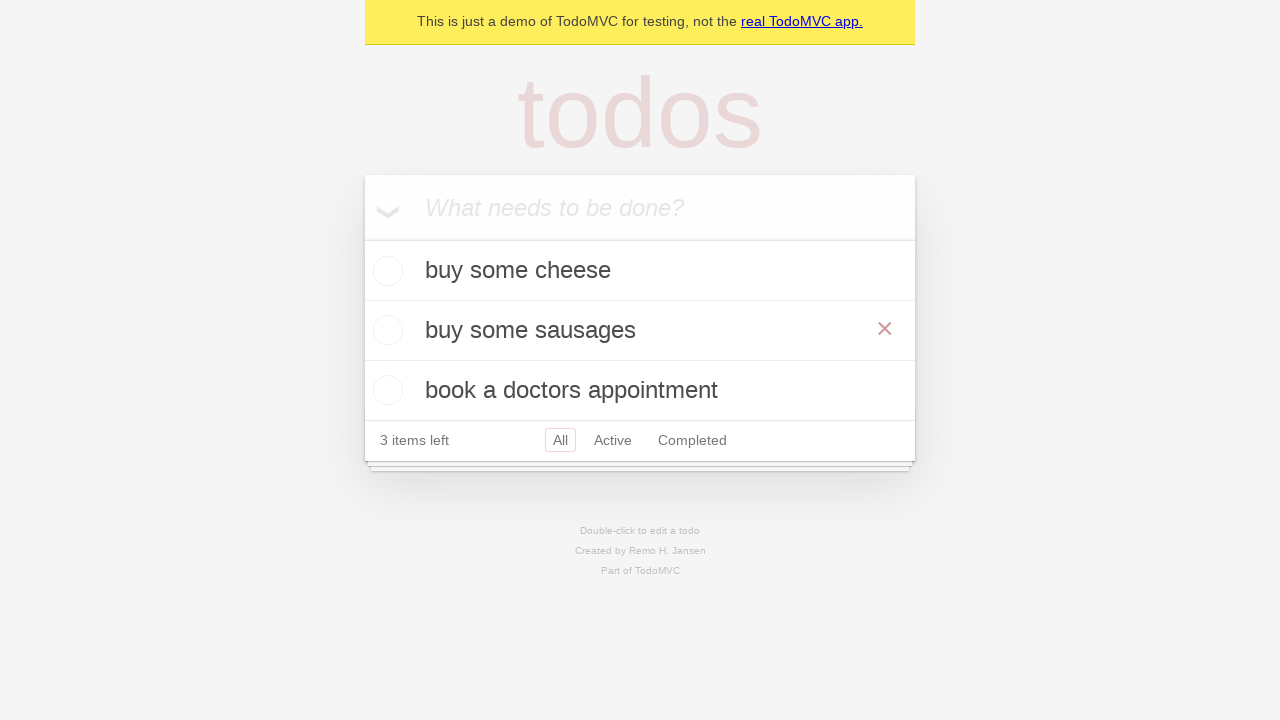